Tests keyboard actions by filling a form field with shift key pressed to enter text in uppercase

Starting URL: https://awesomeqa.com/practice.html

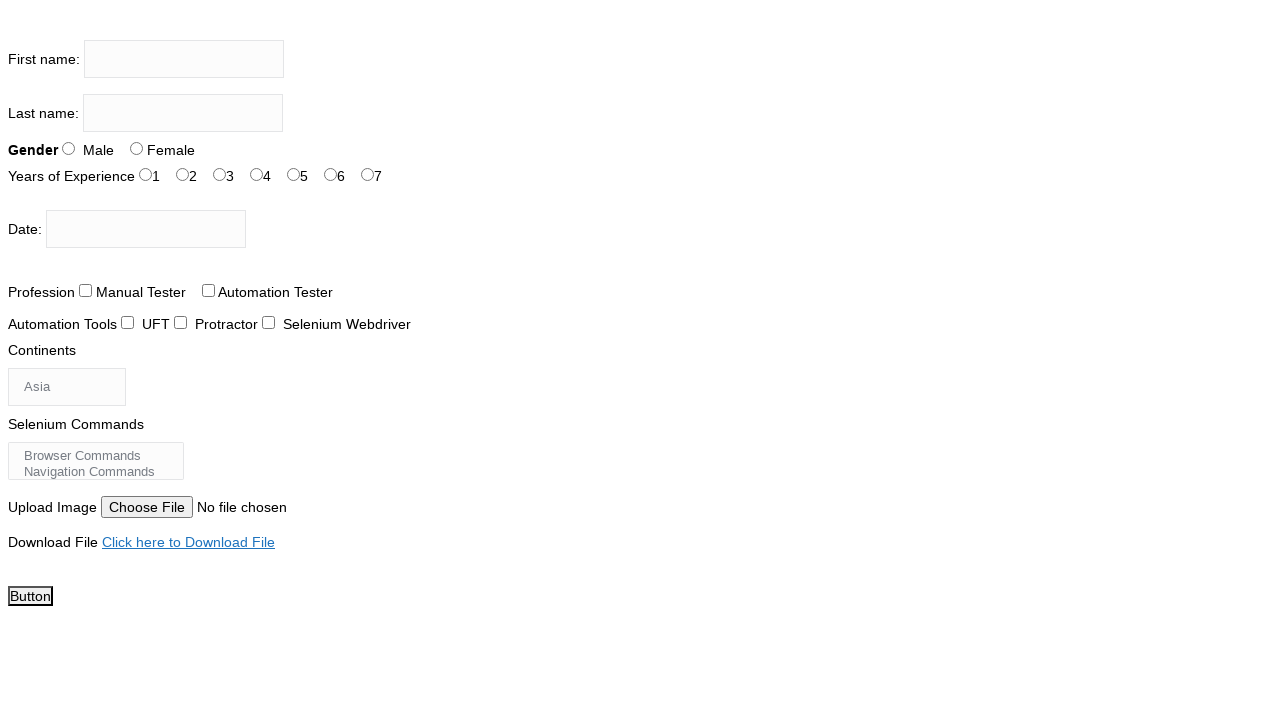

Located the firstname input field
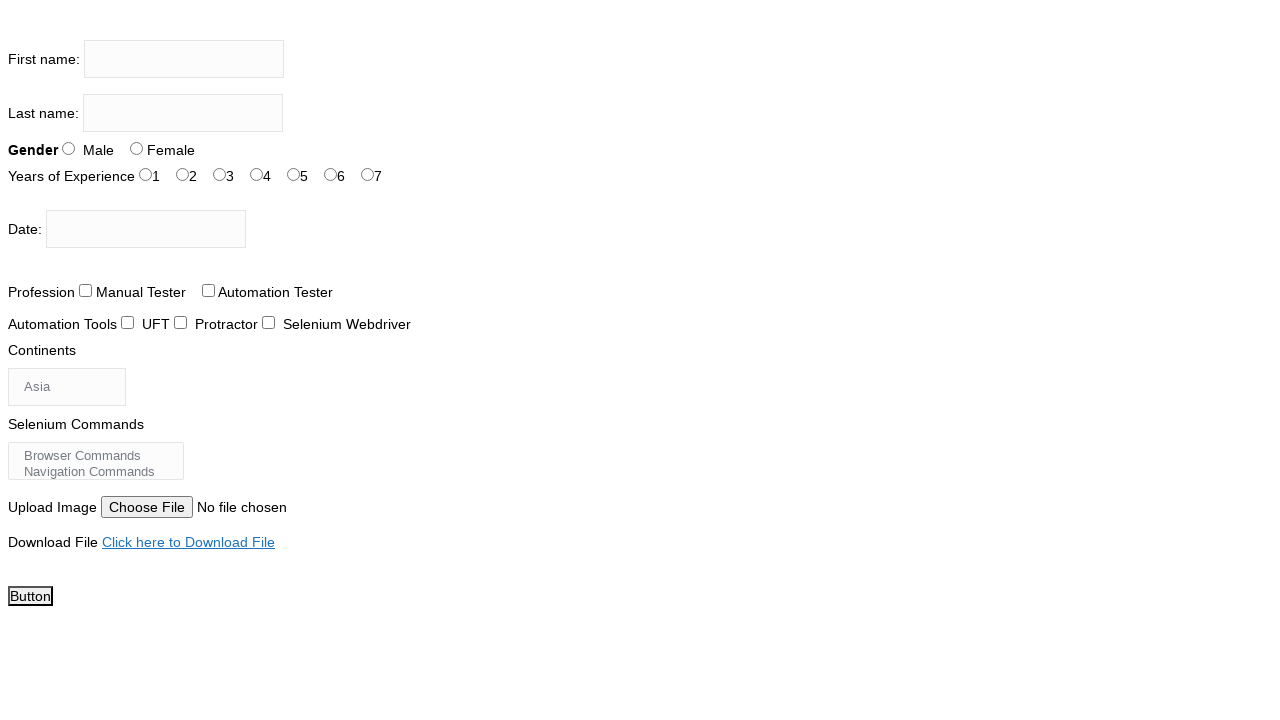

Clicked on the firstname input field at (184, 59) on input[name='firstname']
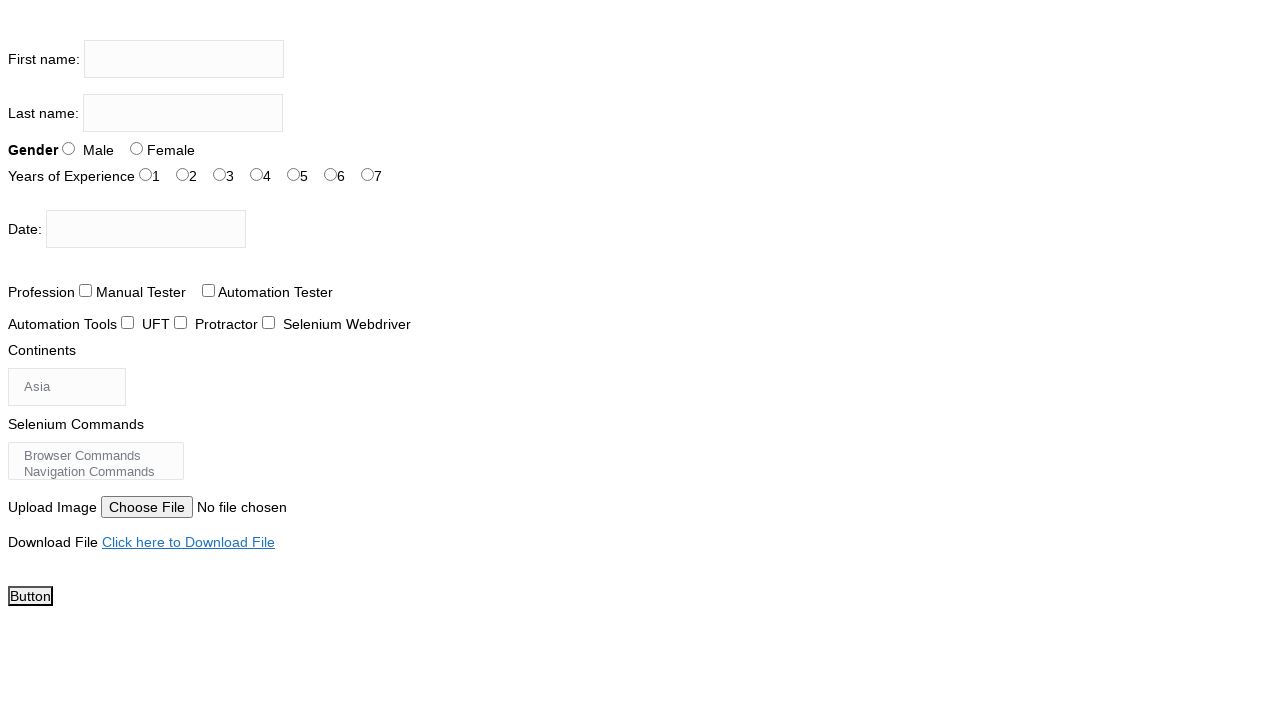

Pressed Shift key down
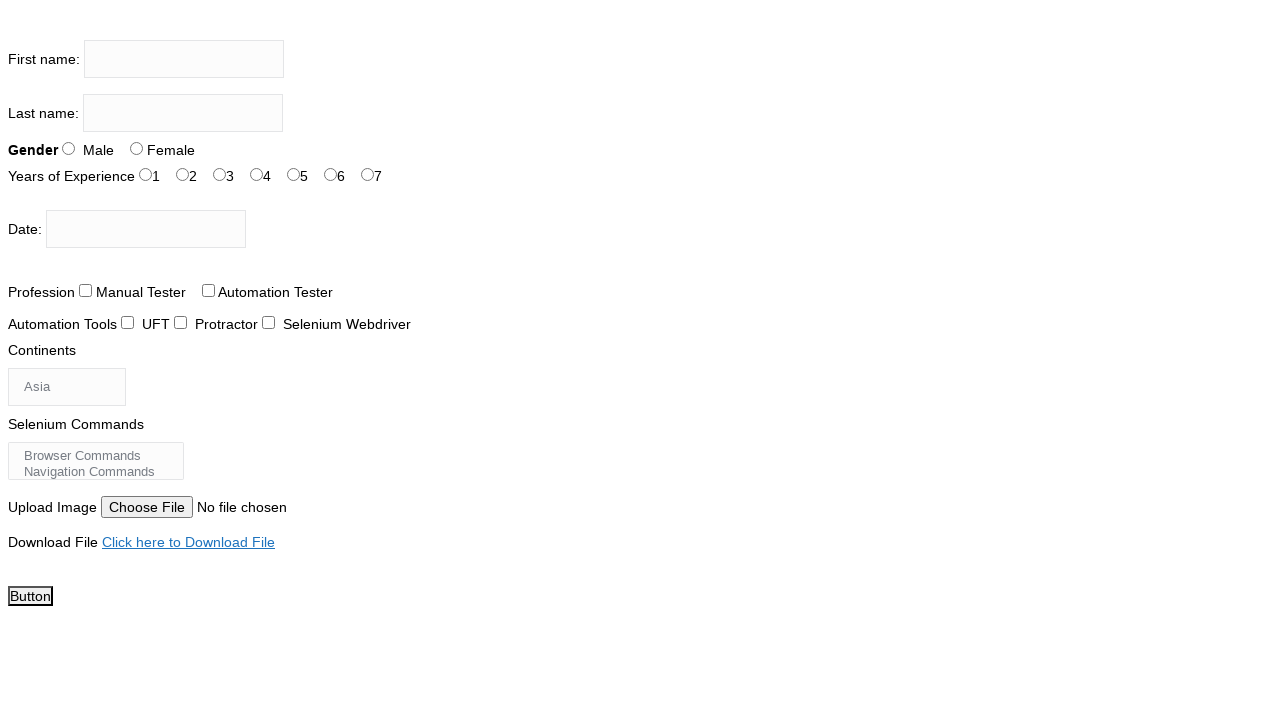

Typed 'the testing academy' with Shift key held down (uppercase text)
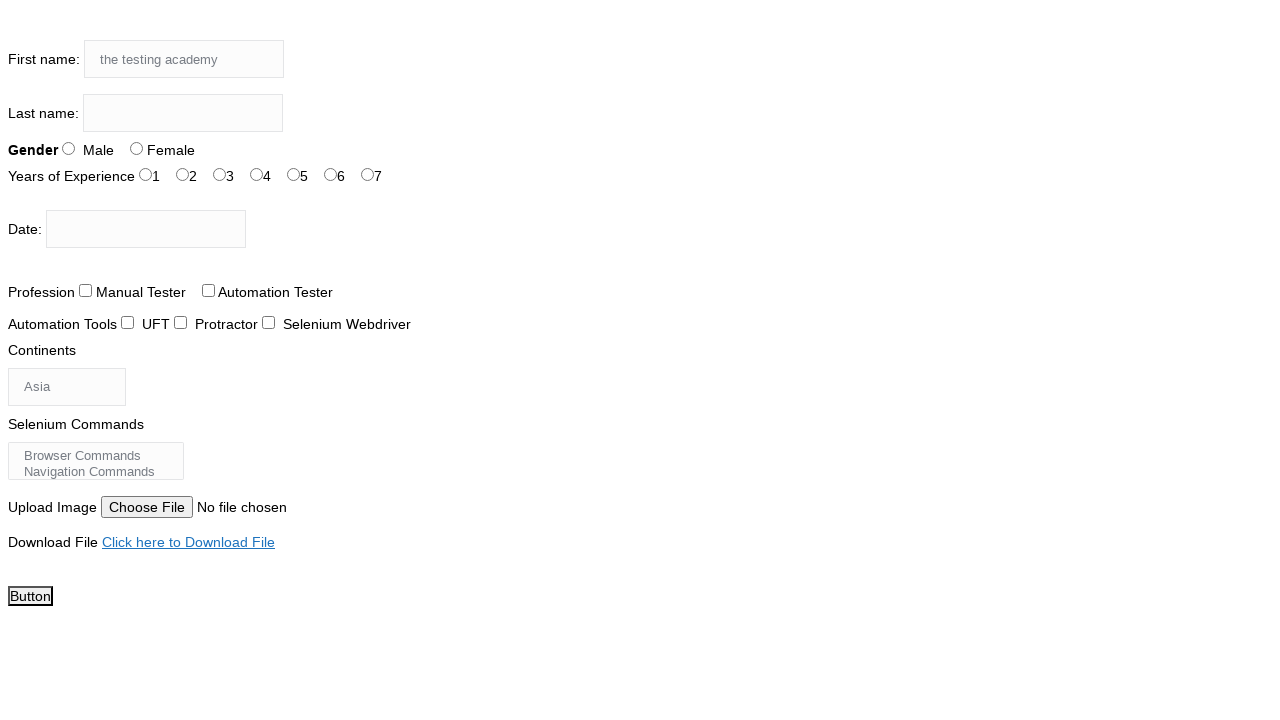

Released Shift key
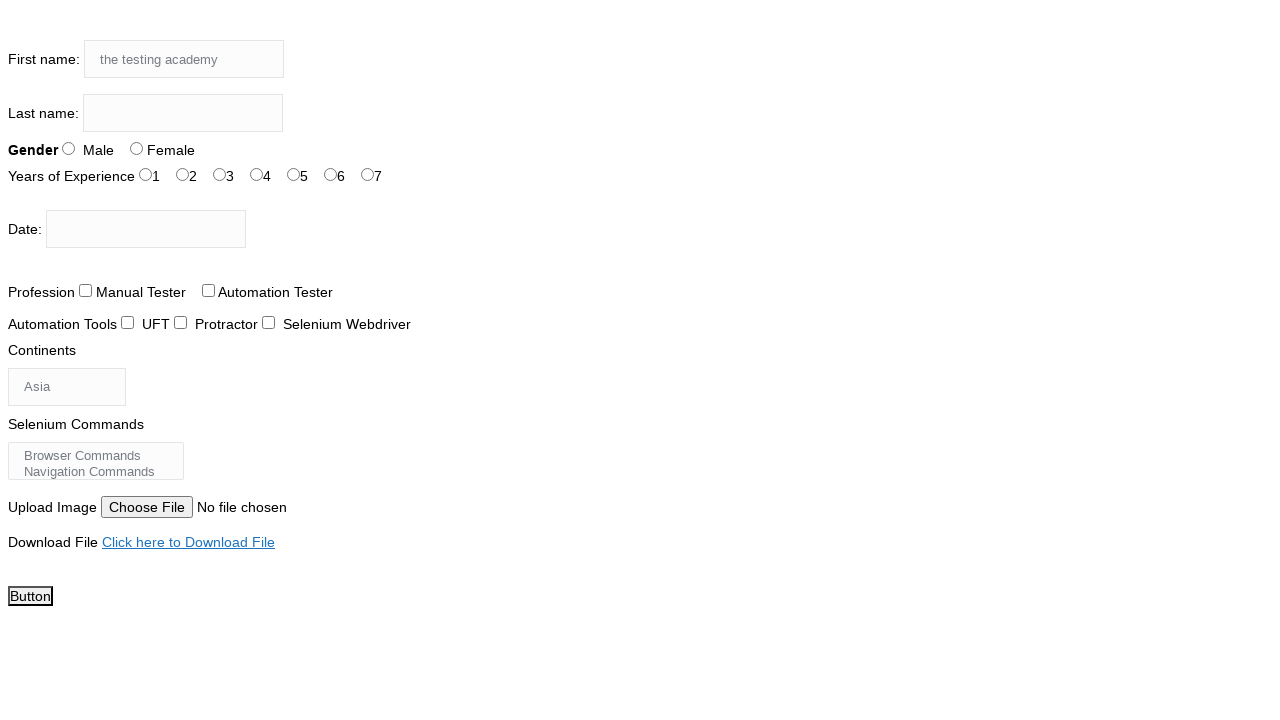

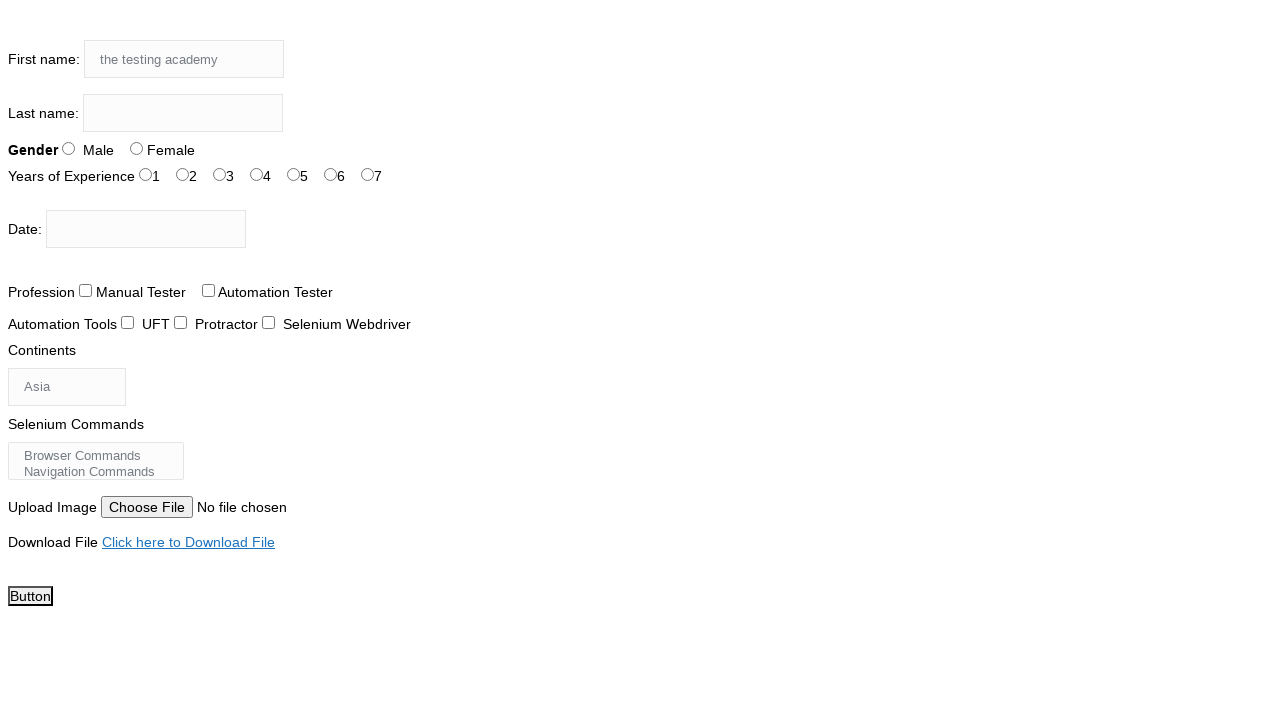